Tests E-Prime checker with possessive names containing special characters

Starting URL: https://www.exploratorytestingacademy.com/app/

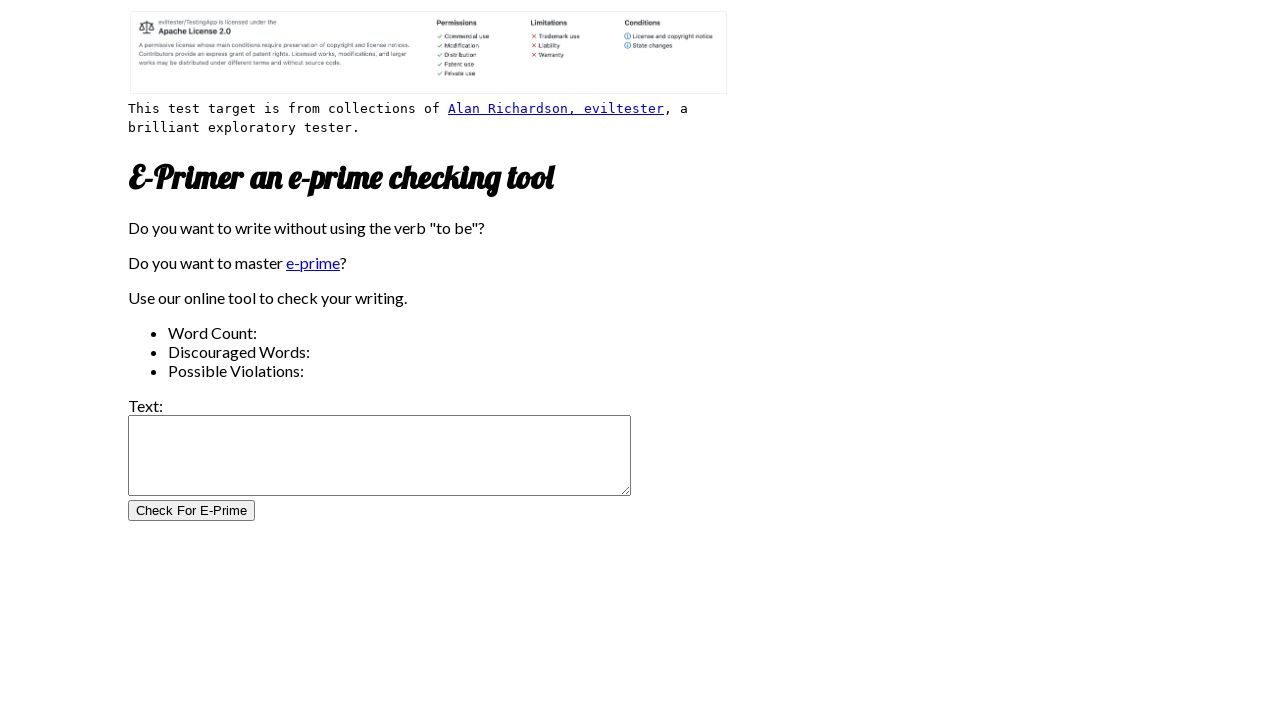

Filled input field with possessive names containing special characters: Hanna's, Esa's, Meera's, Süëss-O'Reggio's, Okechukwu's on #inputtext
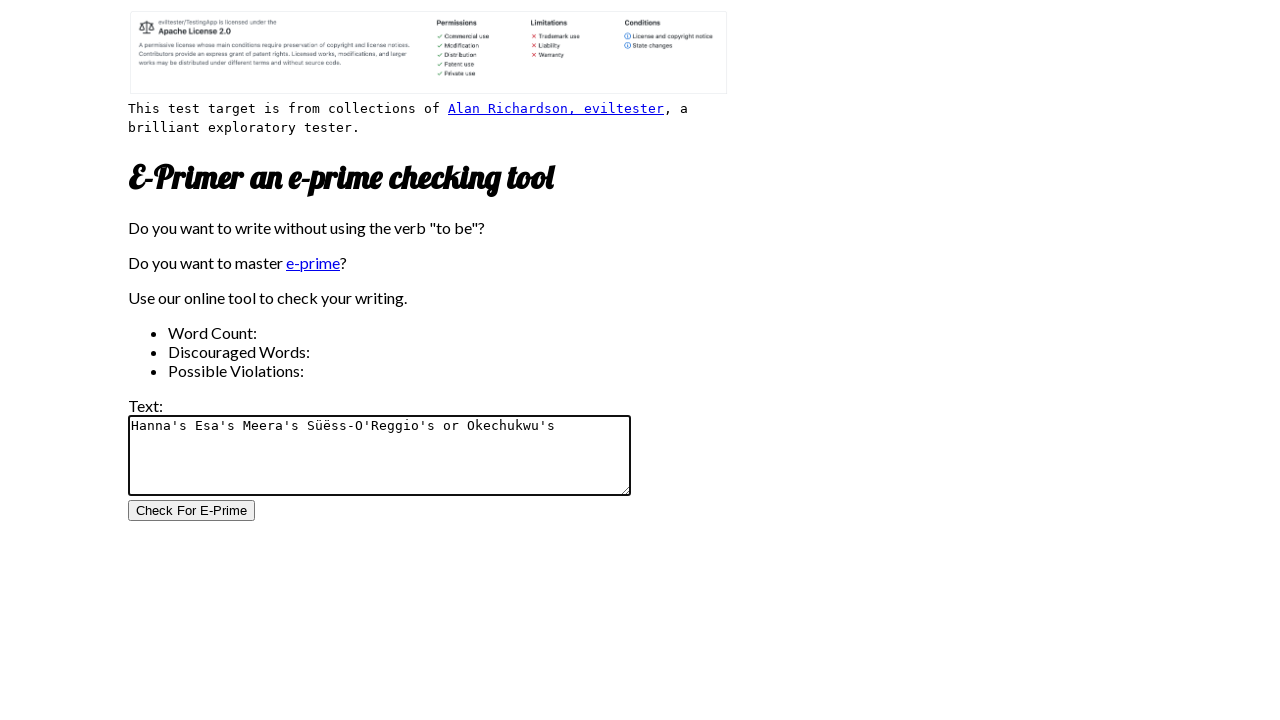

Clicked the E-Prime check button to analyze input text at (192, 511) on #CheckForEPrimeButton
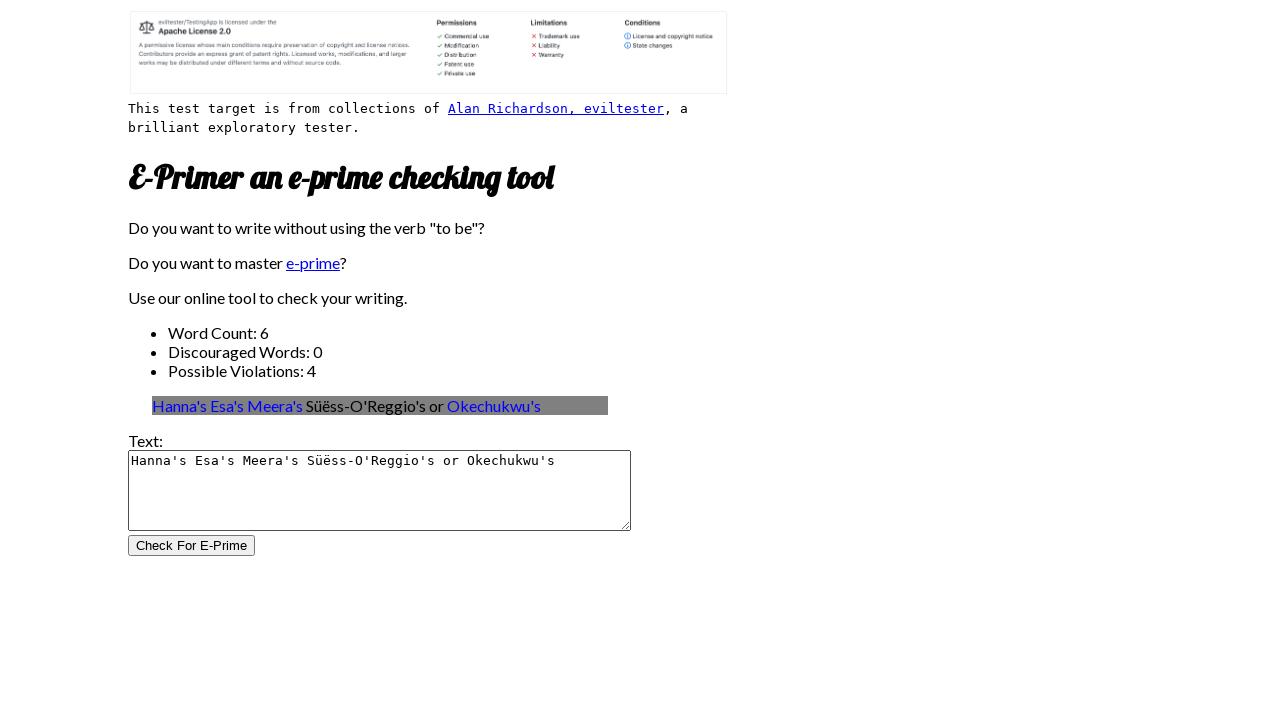

Word count results loaded after E-Prime analysis
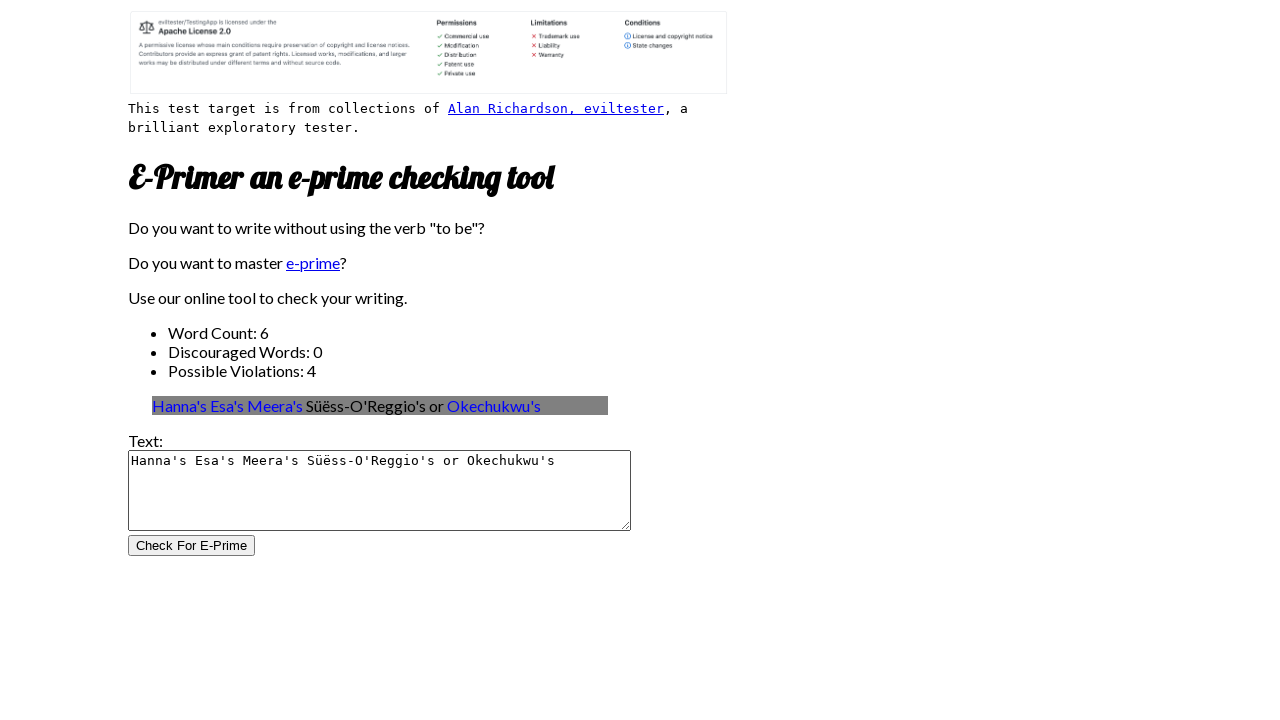

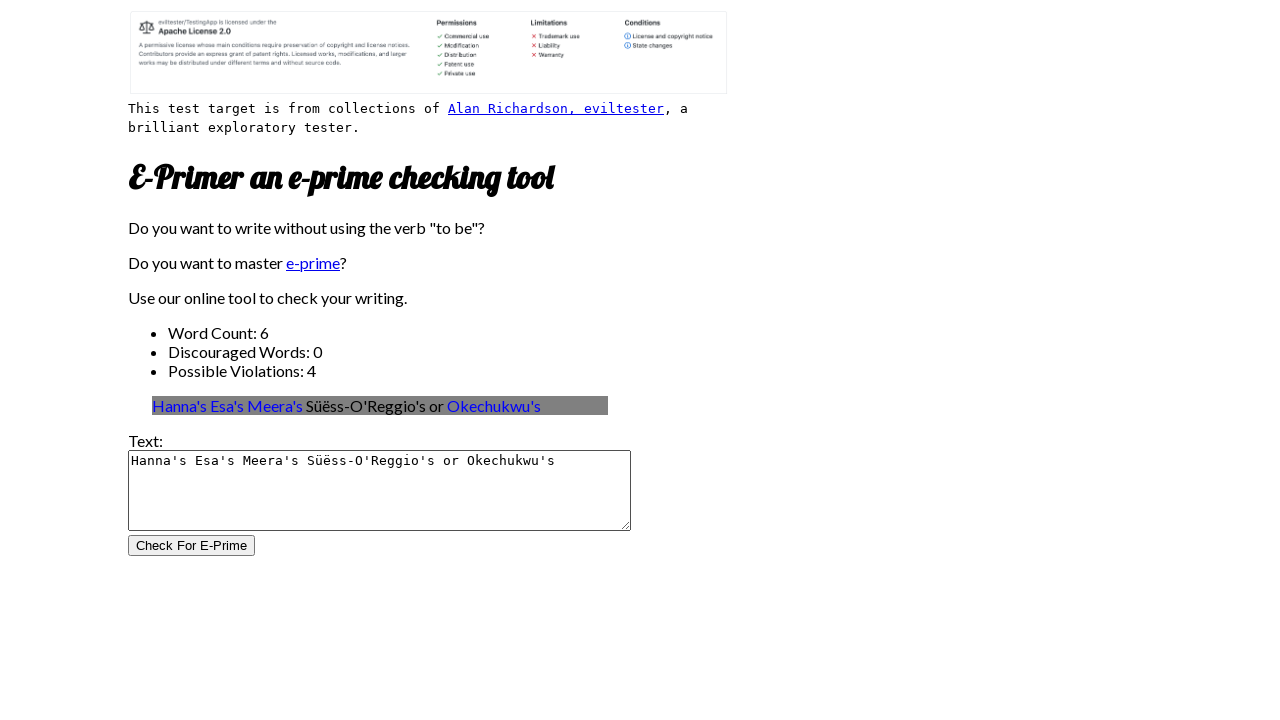